Tests a dynamic table by clicking to expand the Table Data section, entering JSON data into a text area, clicking refresh to populate the table, and verifying the table displays the entered data correctly.

Starting URL: https://testpages.herokuapp.com/styled/tag/dynamic-table.html

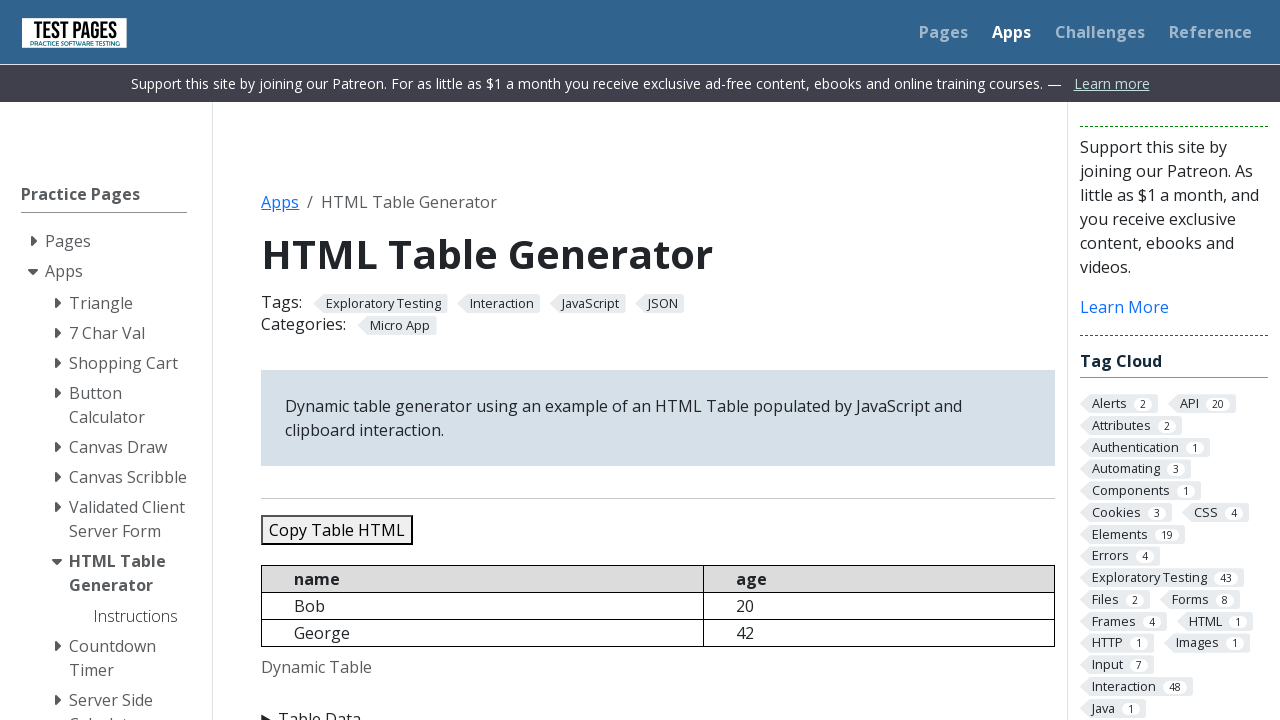

Clicked Table Data button to expand the section at (658, 708) on xpath=//summary[text()='Table Data']
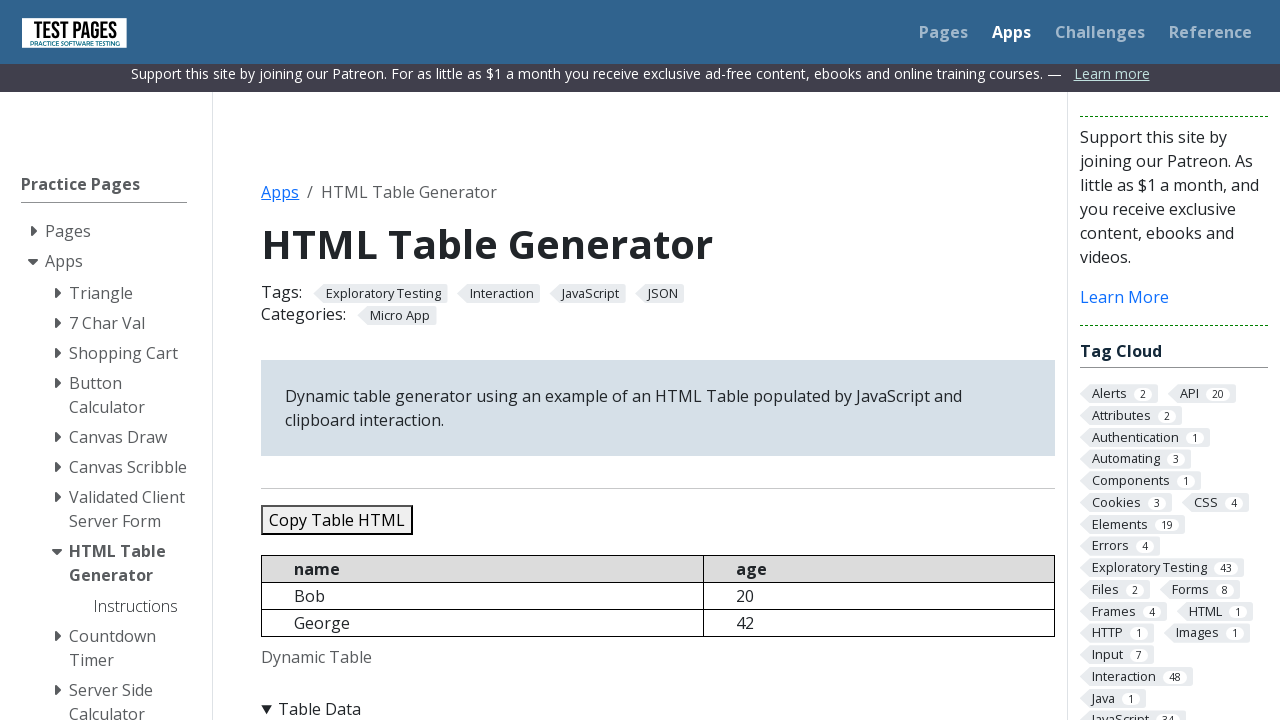

Cleared existing JSON data from textbox on #jsondata
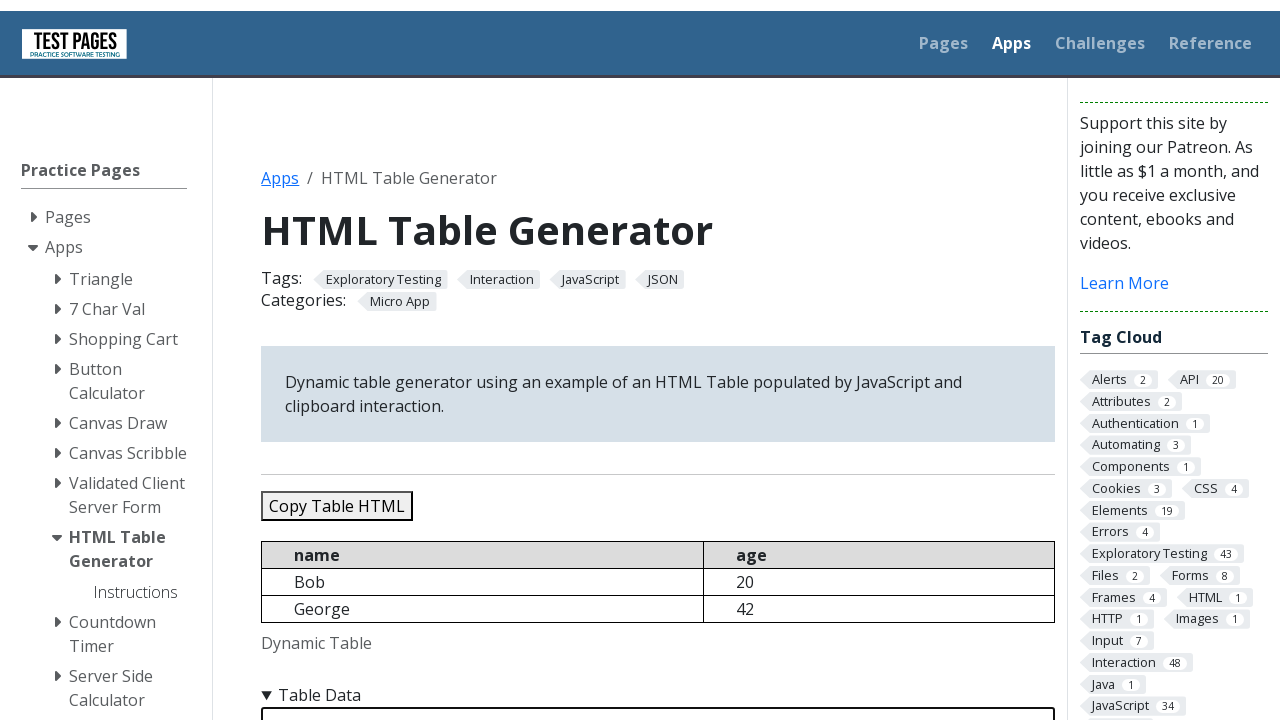

Entered JSON data with 3 sample records into the text area on #jsondata
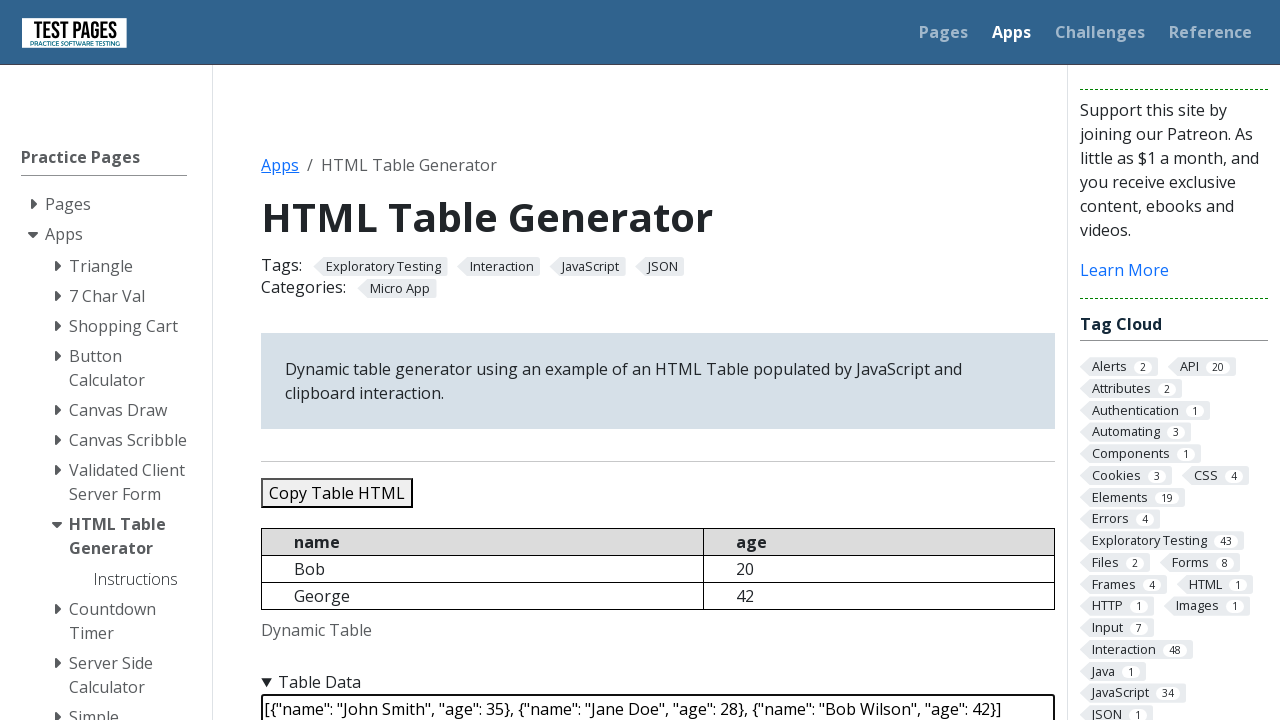

Clicked Refresh Table button to populate the table at (359, 360) on #refreshtable
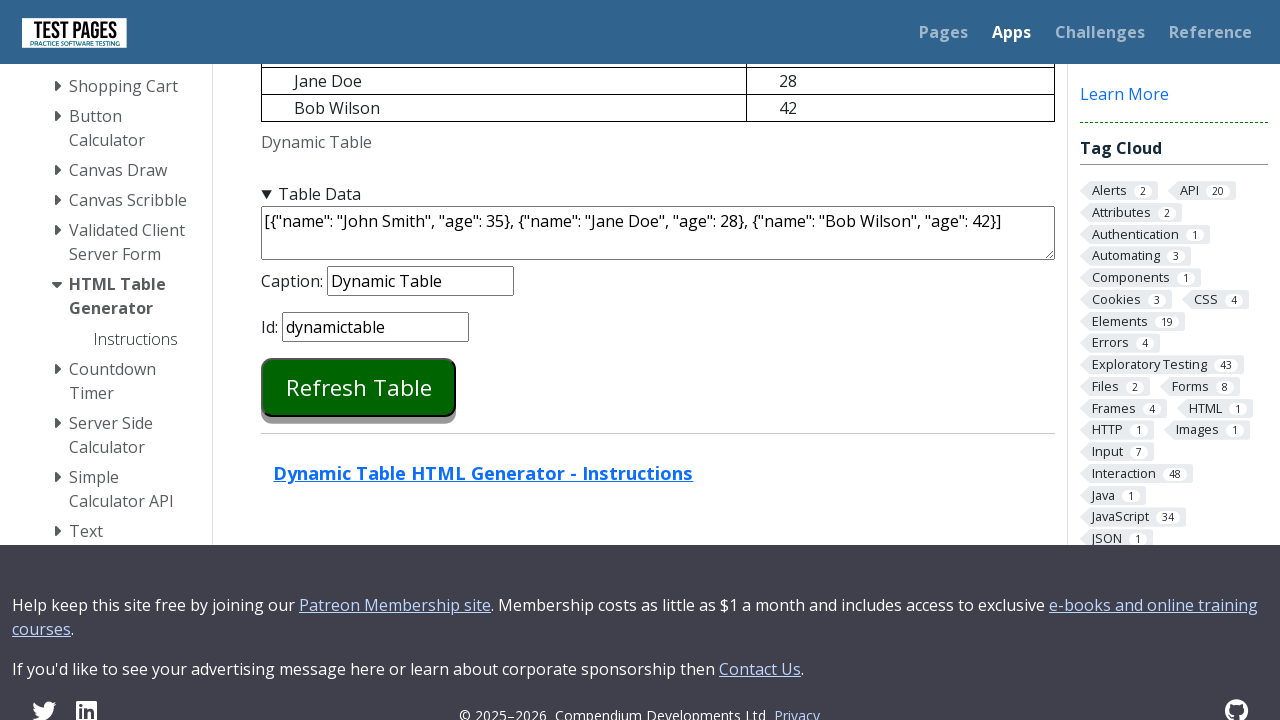

Dynamic table loaded successfully
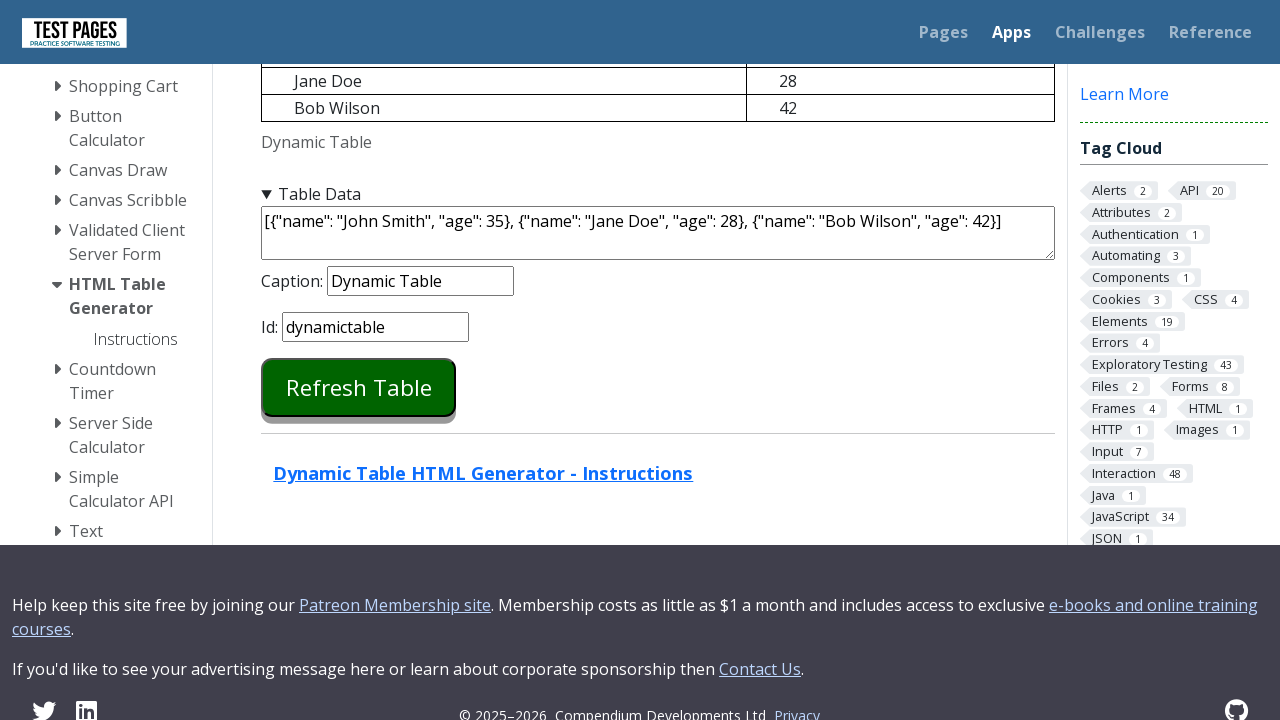

Verified table displays data rows with entered JSON content
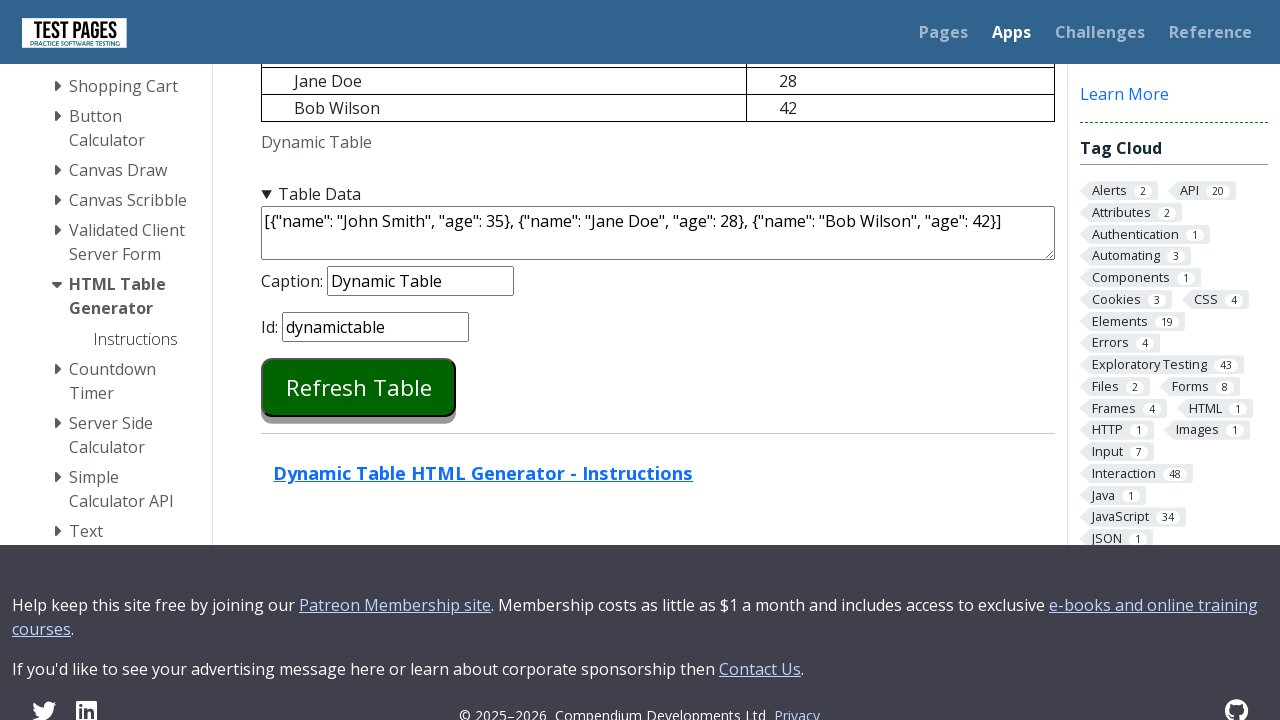

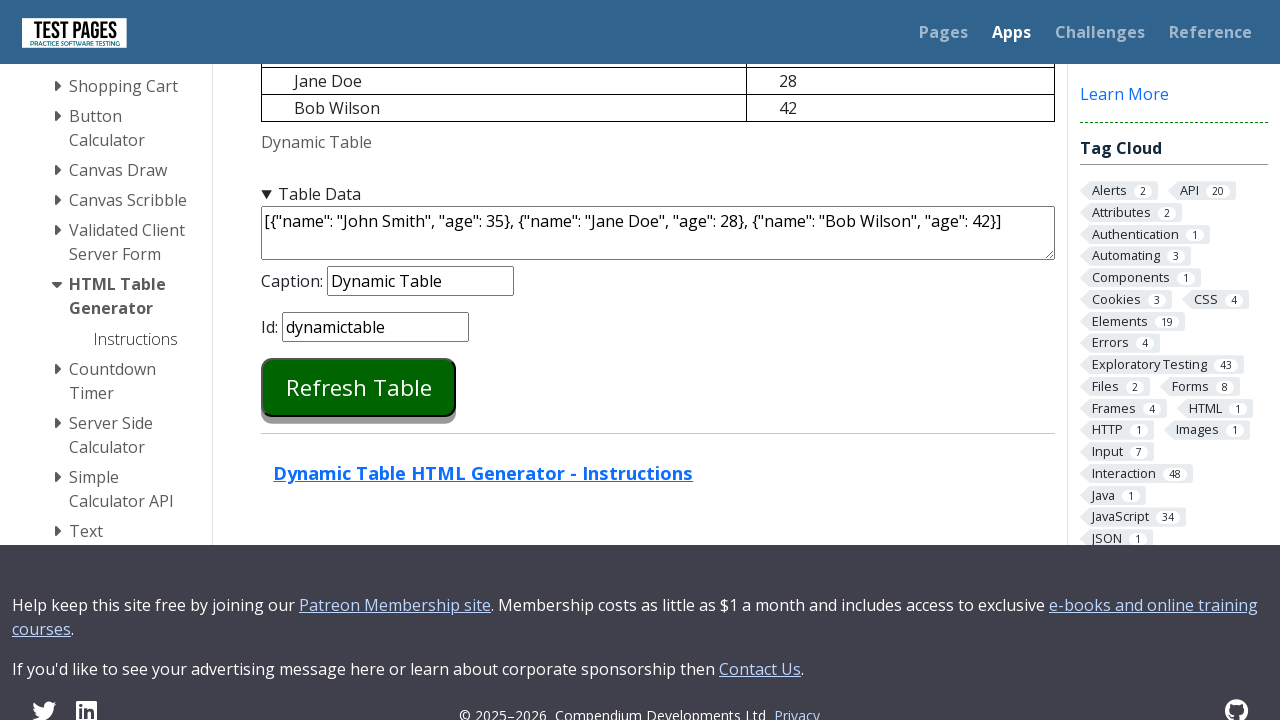